Tests drag and drop functionality by dragging an element from source to destination on the jQuery UI demo page

Starting URL: https://jqueryui.com/resources/demos/droppable/default.html

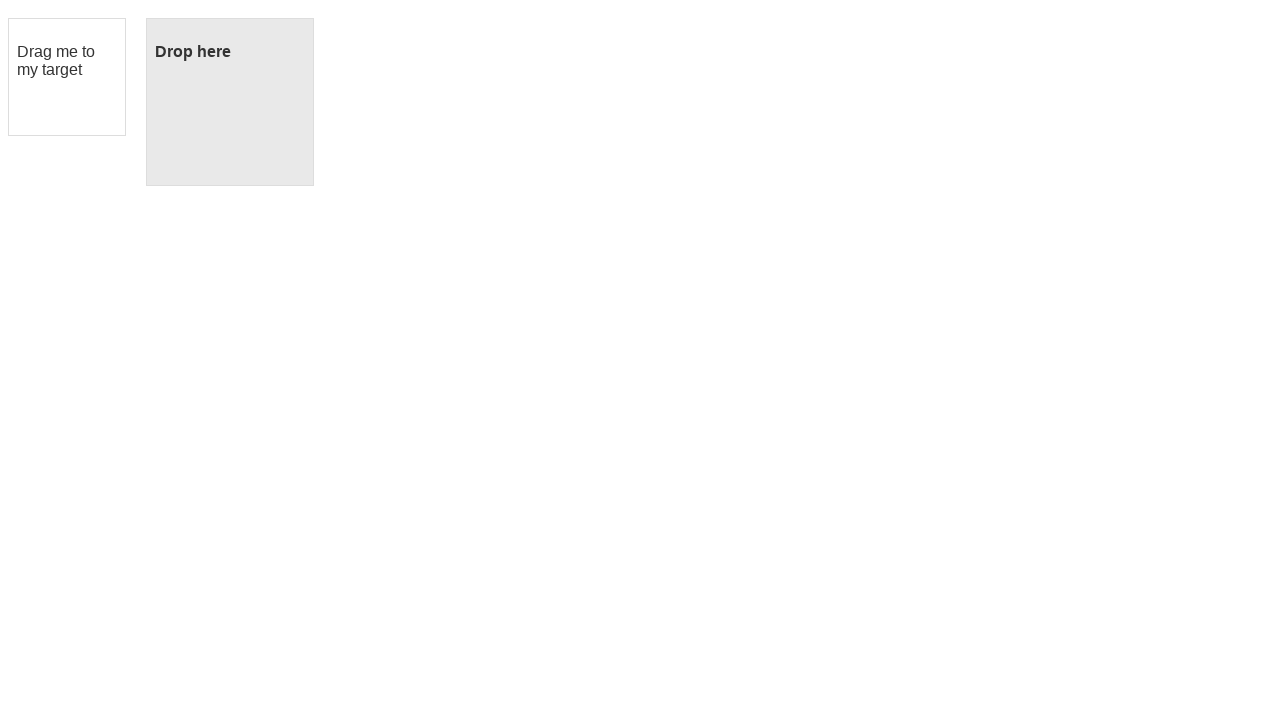

Located the draggable element with ID 'draggable'
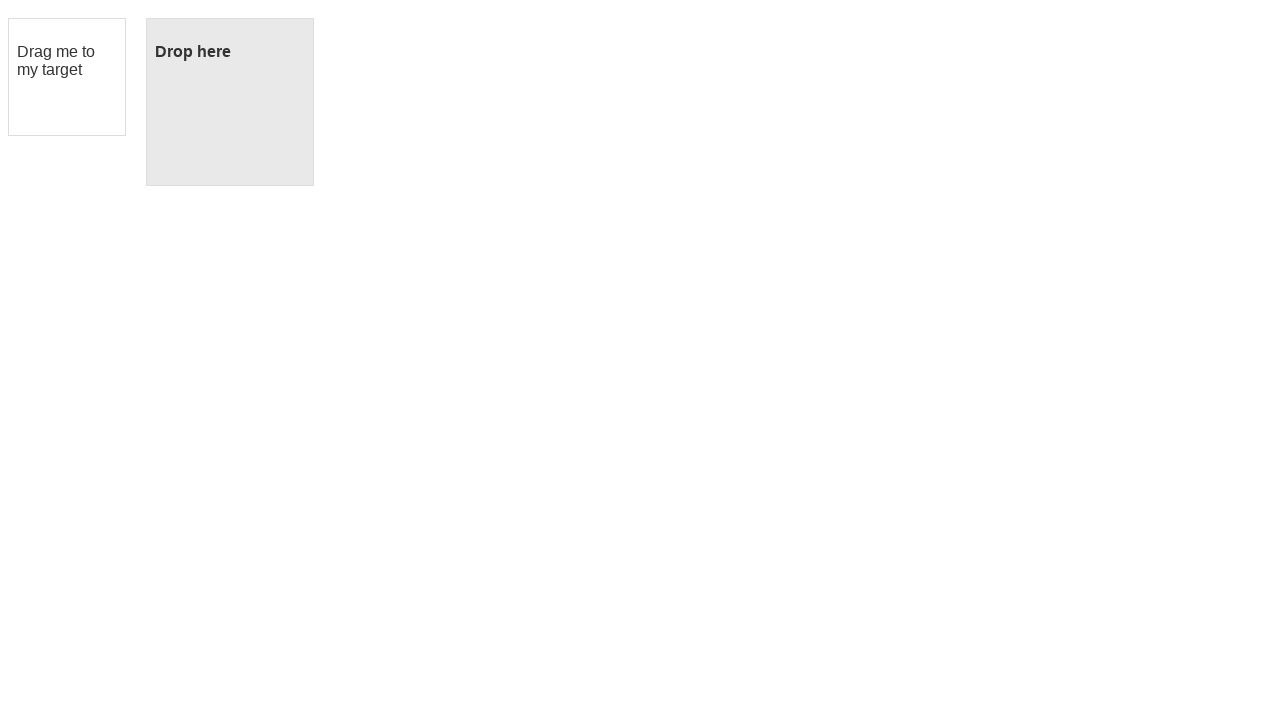

Located the droppable target element with ID 'droppable'
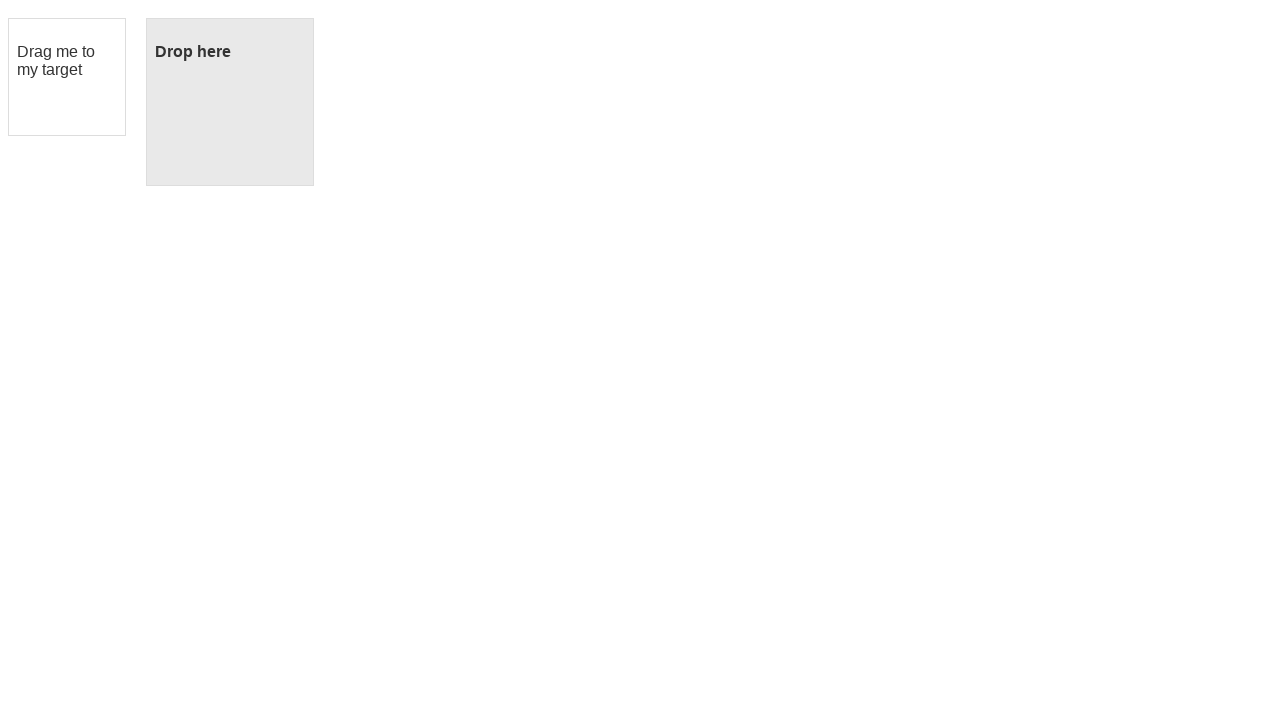

Dragged element from source to destination at (230, 102)
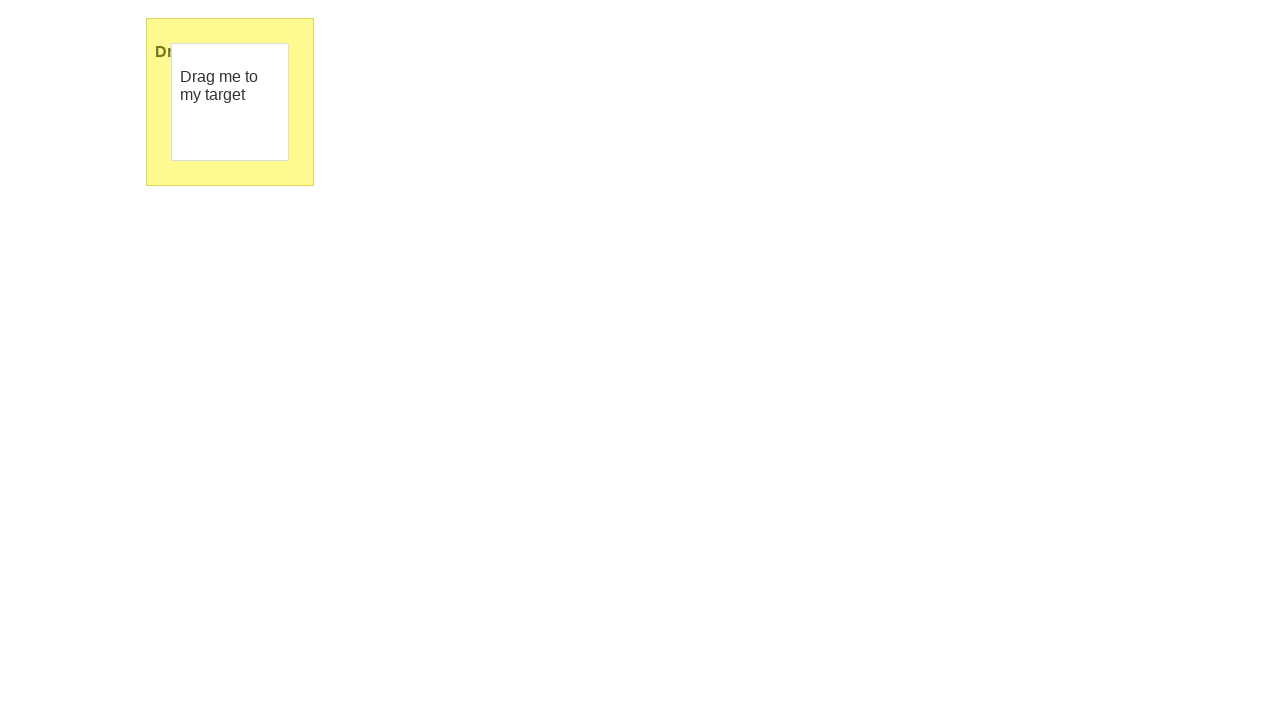

Waited 2 seconds to observe the drag and drop result
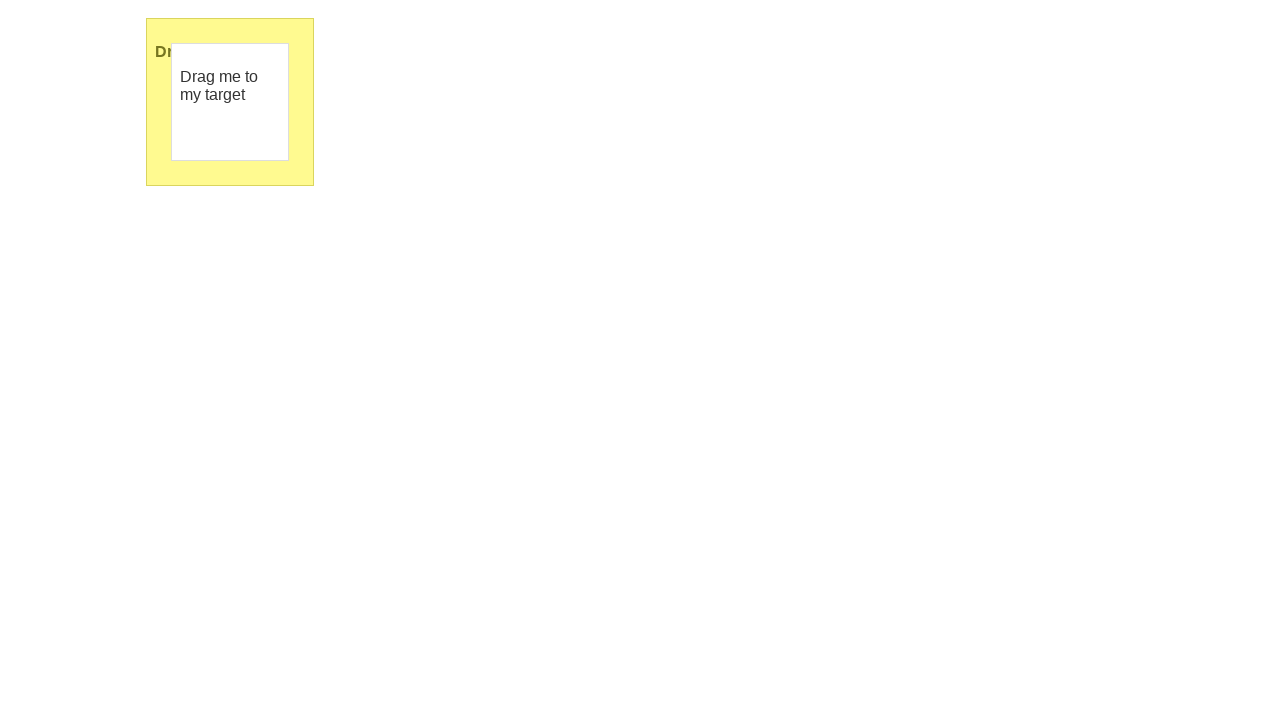

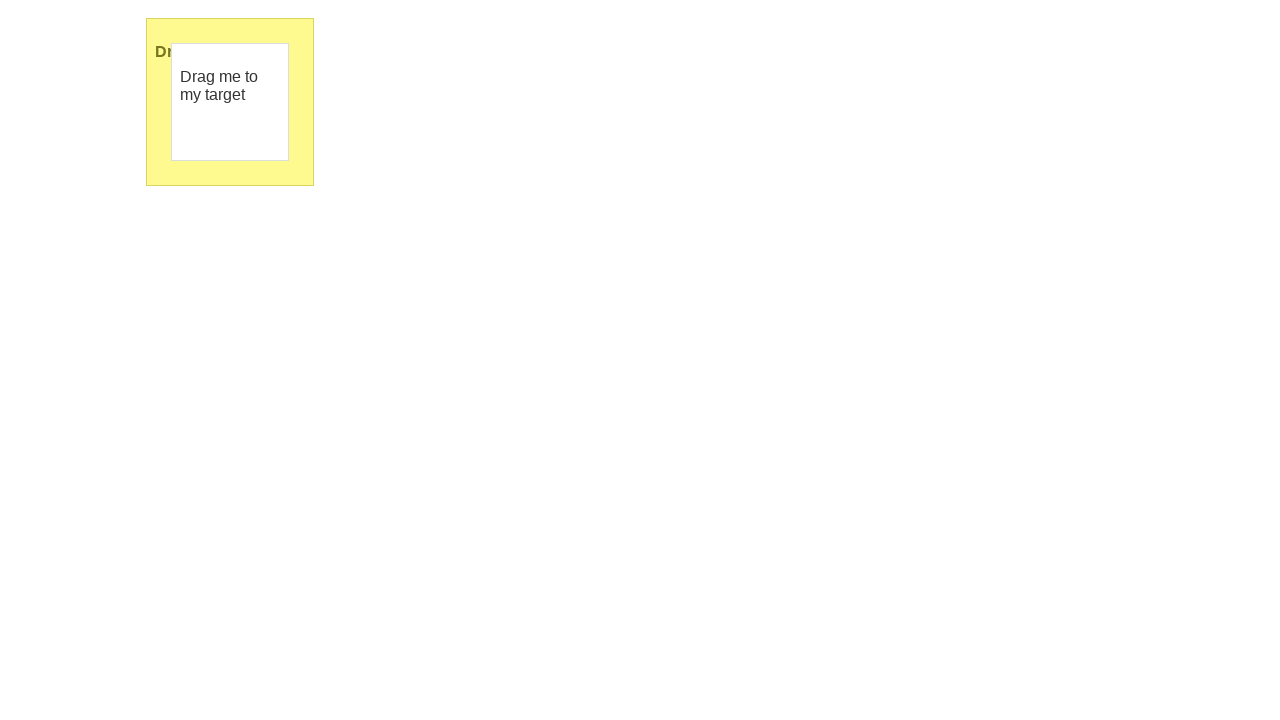